Tests the passenger count dropdown functionality by clicking to open the dropdown, incrementing the adult passenger count from 1 to 5 using the increment button, then closing the dropdown and verifying the displayed count shows "5 Adult".

Starting URL: https://rahulshettyacademy.com/dropdownsPractise/

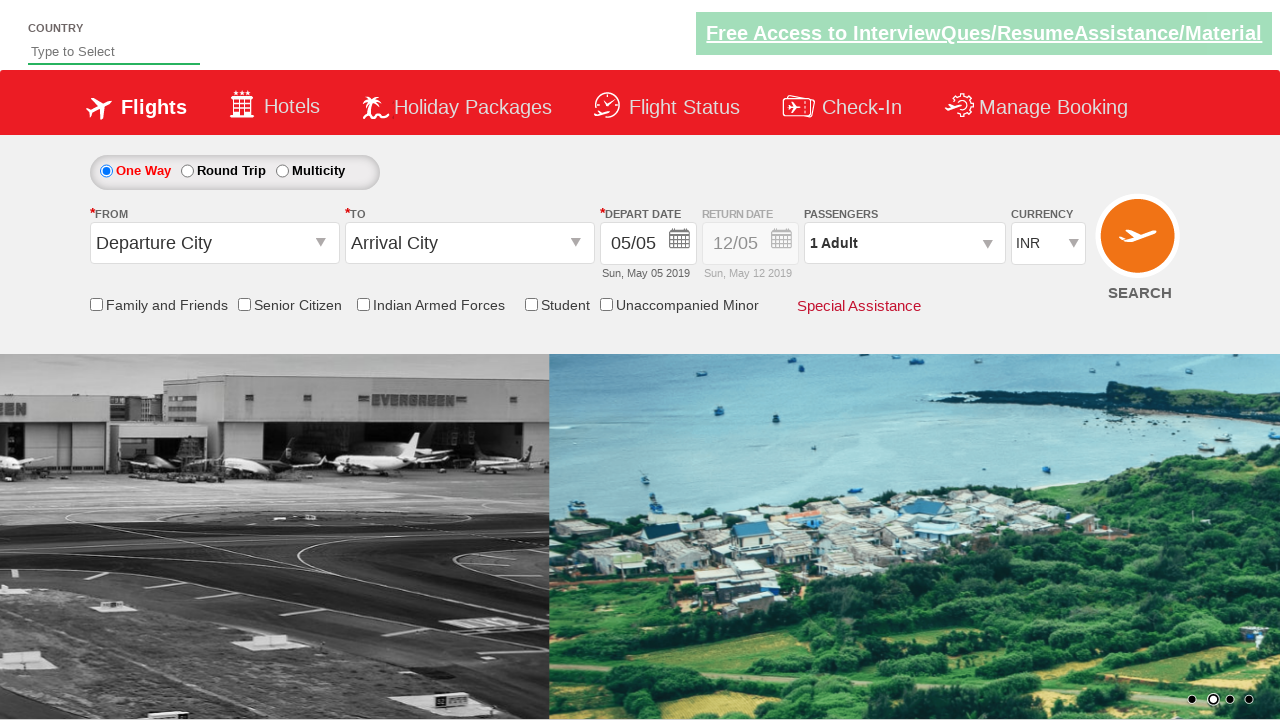

Clicked passenger info dropdown to open it at (904, 243) on #divpaxinfo
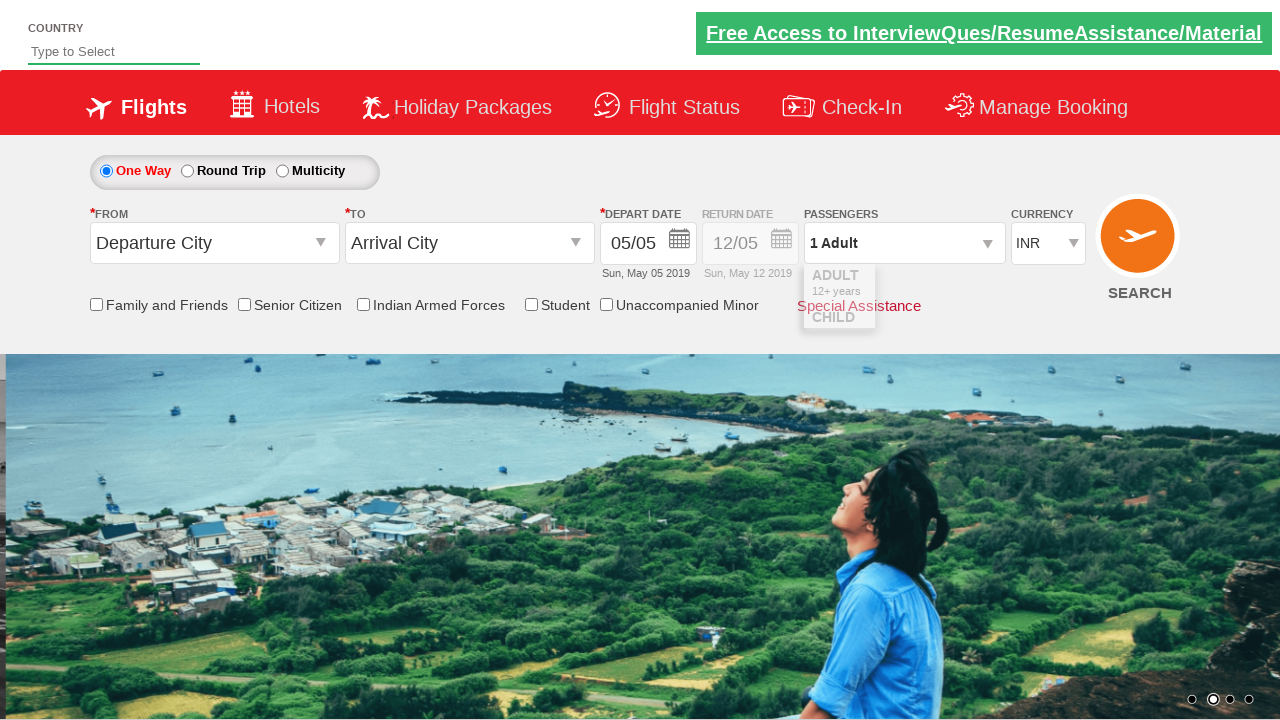

Dropdown opened and increment adult button is visible
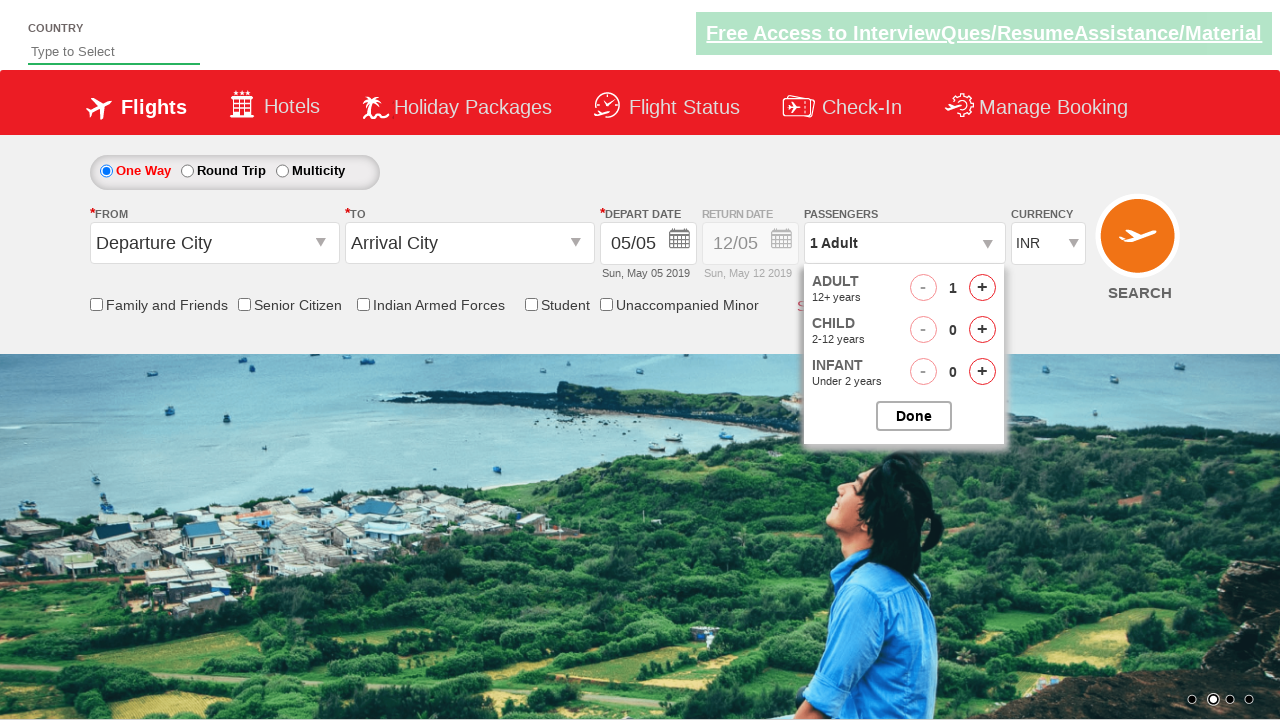

Clicked increment adult button (click 1 of 4) at (982, 288) on #hrefIncAdt
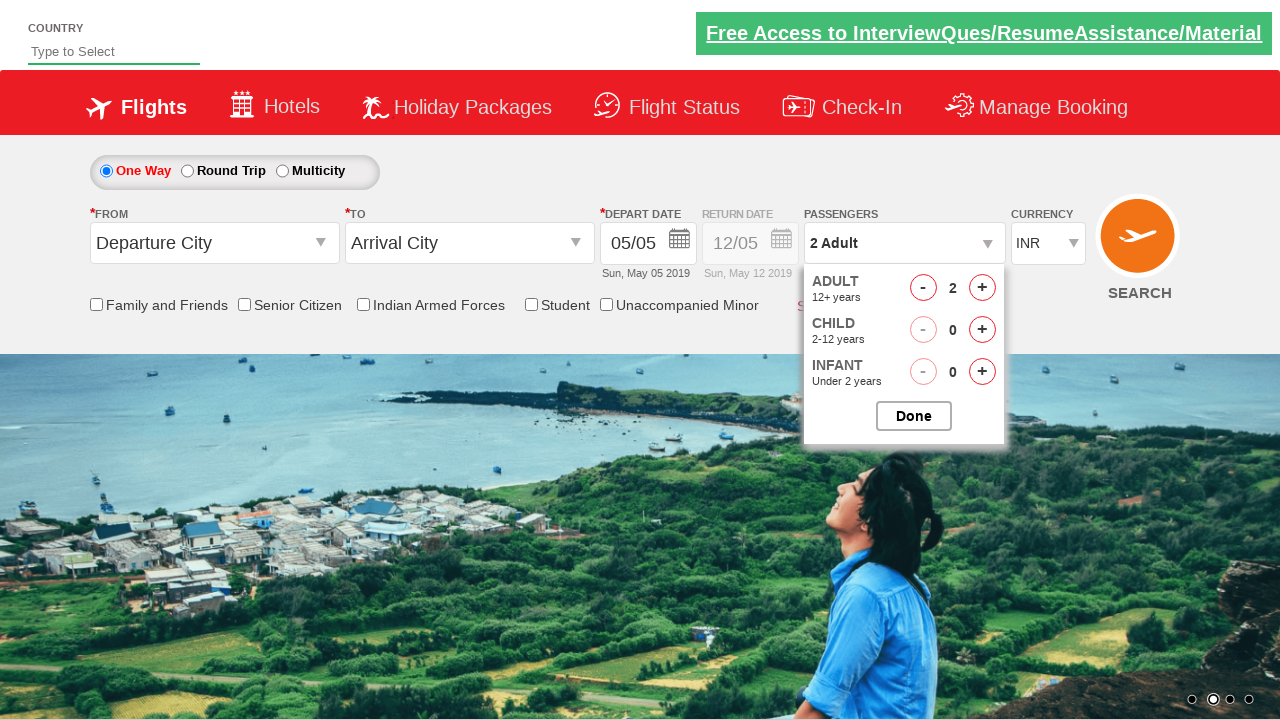

Clicked increment adult button (click 2 of 4) at (982, 288) on #hrefIncAdt
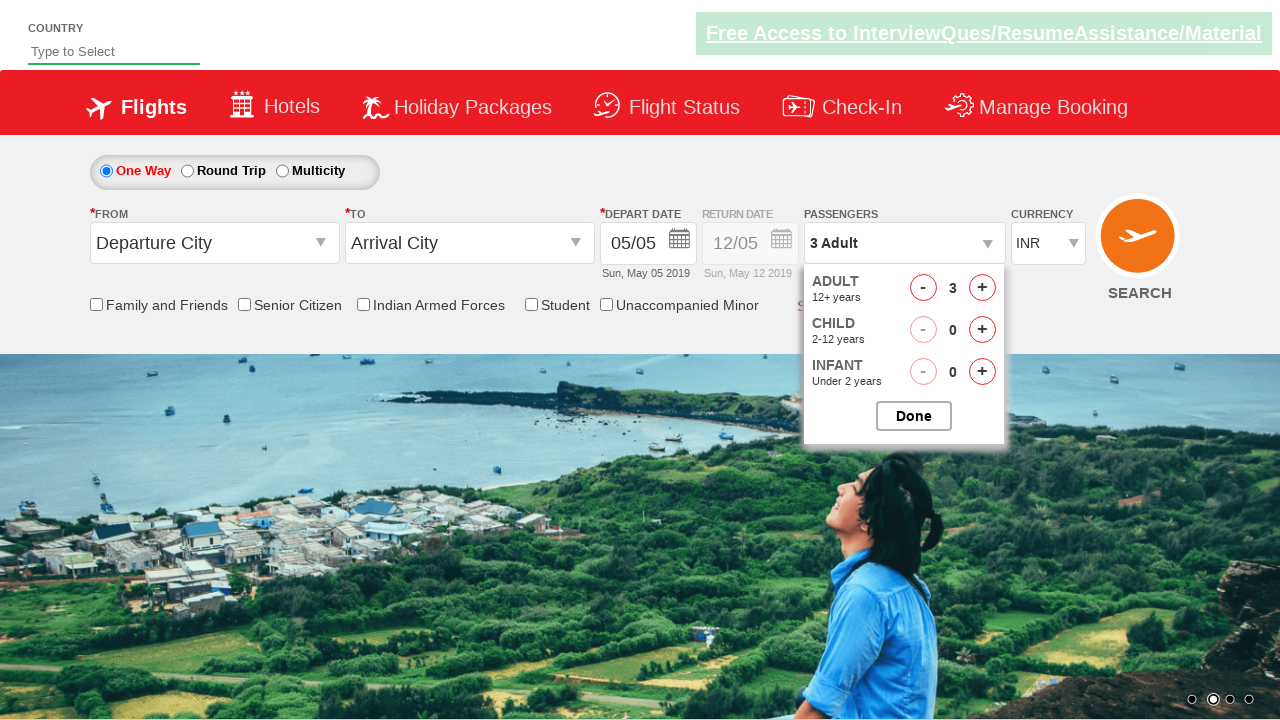

Clicked increment adult button (click 3 of 4) at (982, 288) on #hrefIncAdt
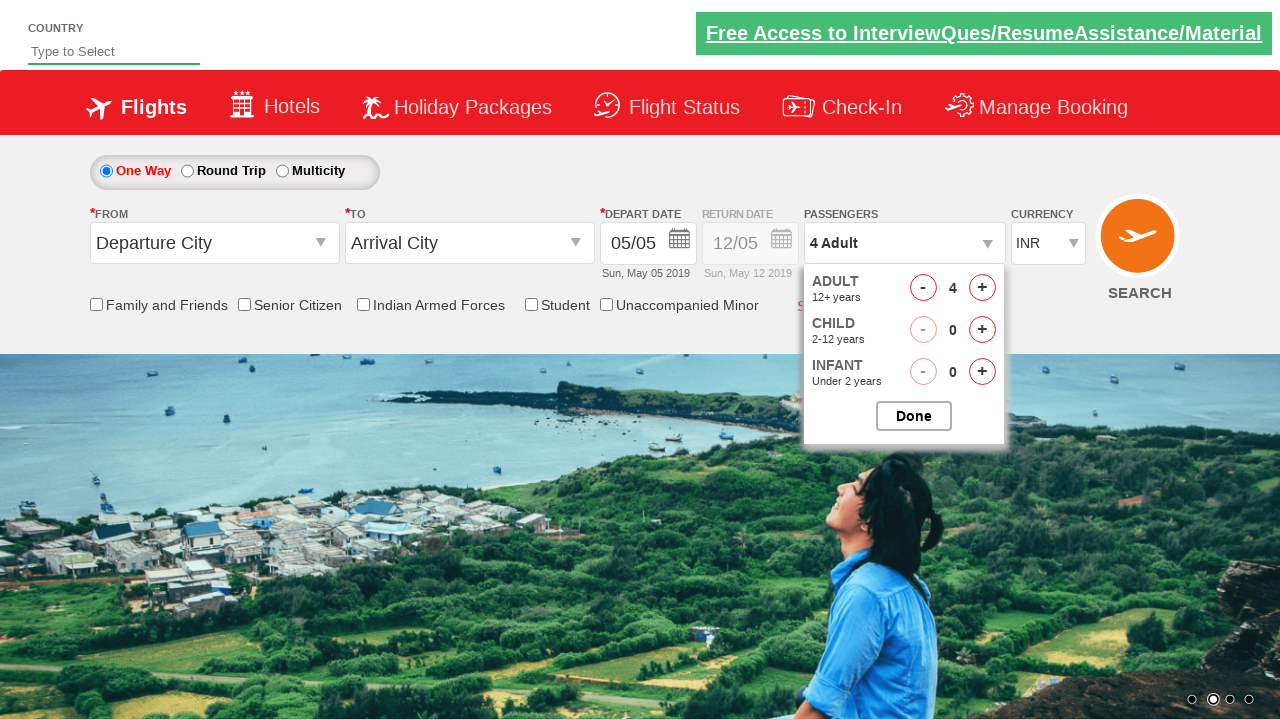

Clicked increment adult button (click 4 of 4) at (982, 288) on #hrefIncAdt
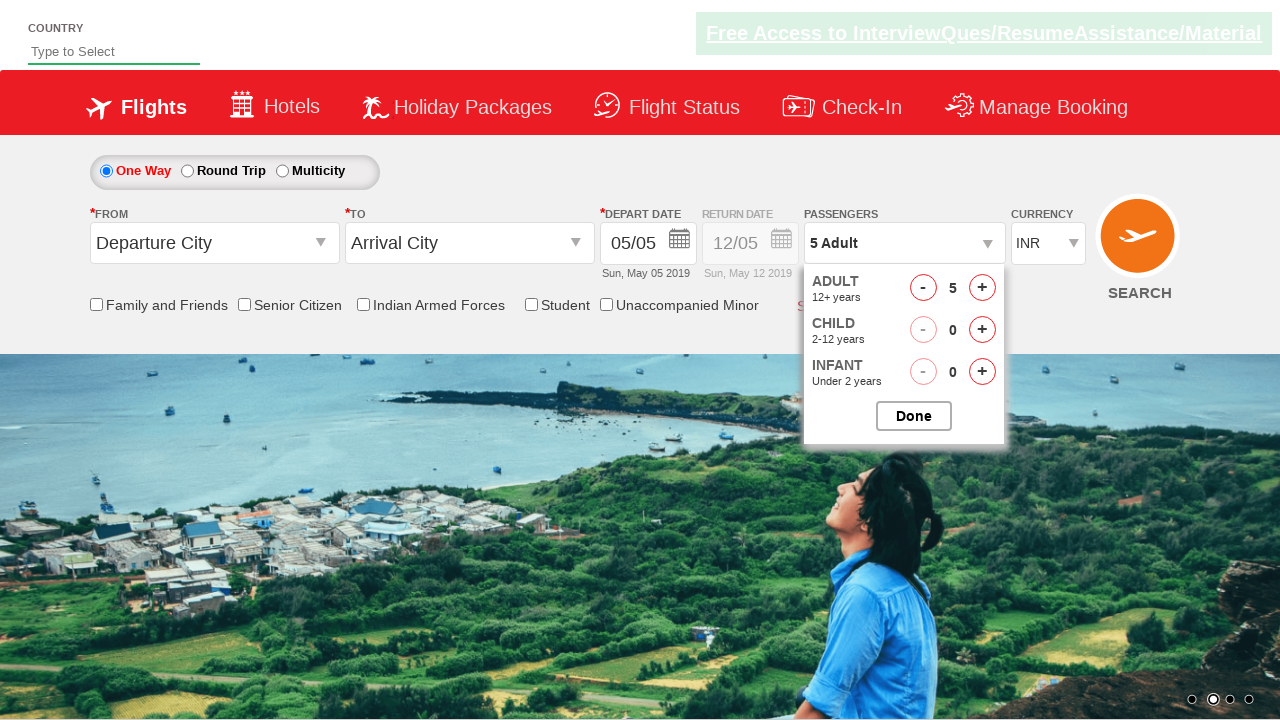

Closed the passenger options dropdown at (914, 416) on #btnclosepaxoption
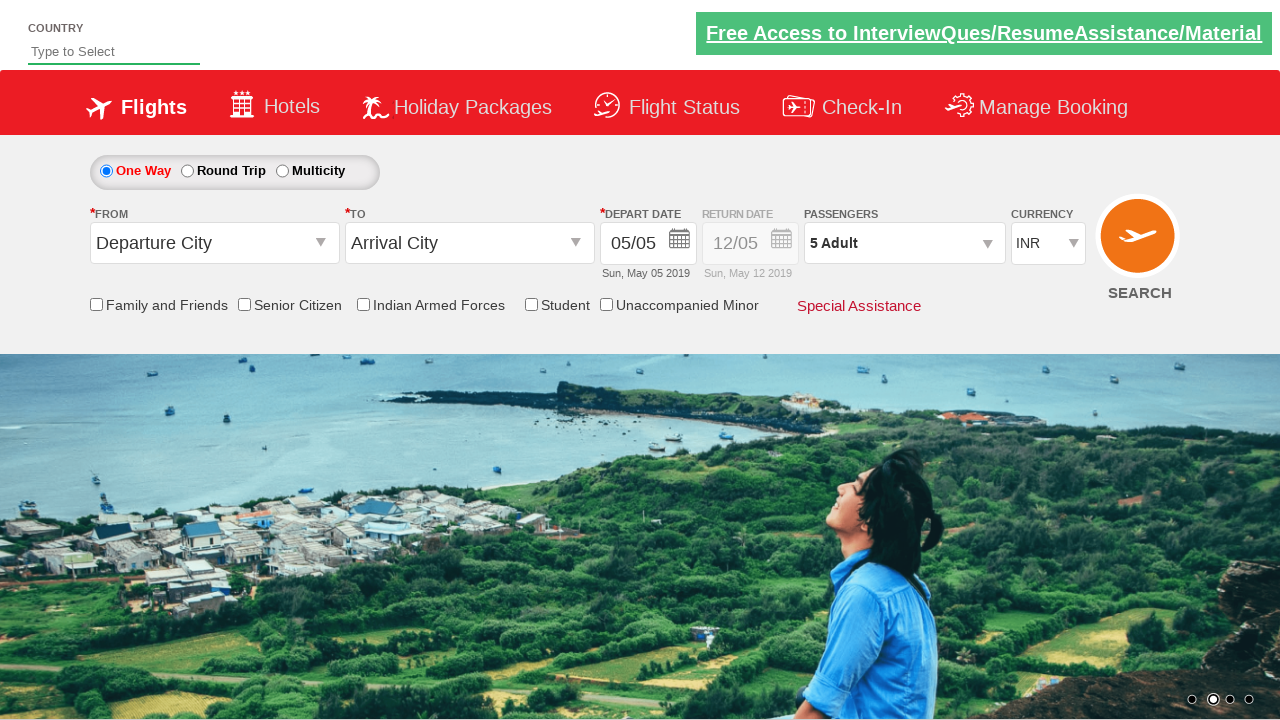

Waited for passenger info display to be ready
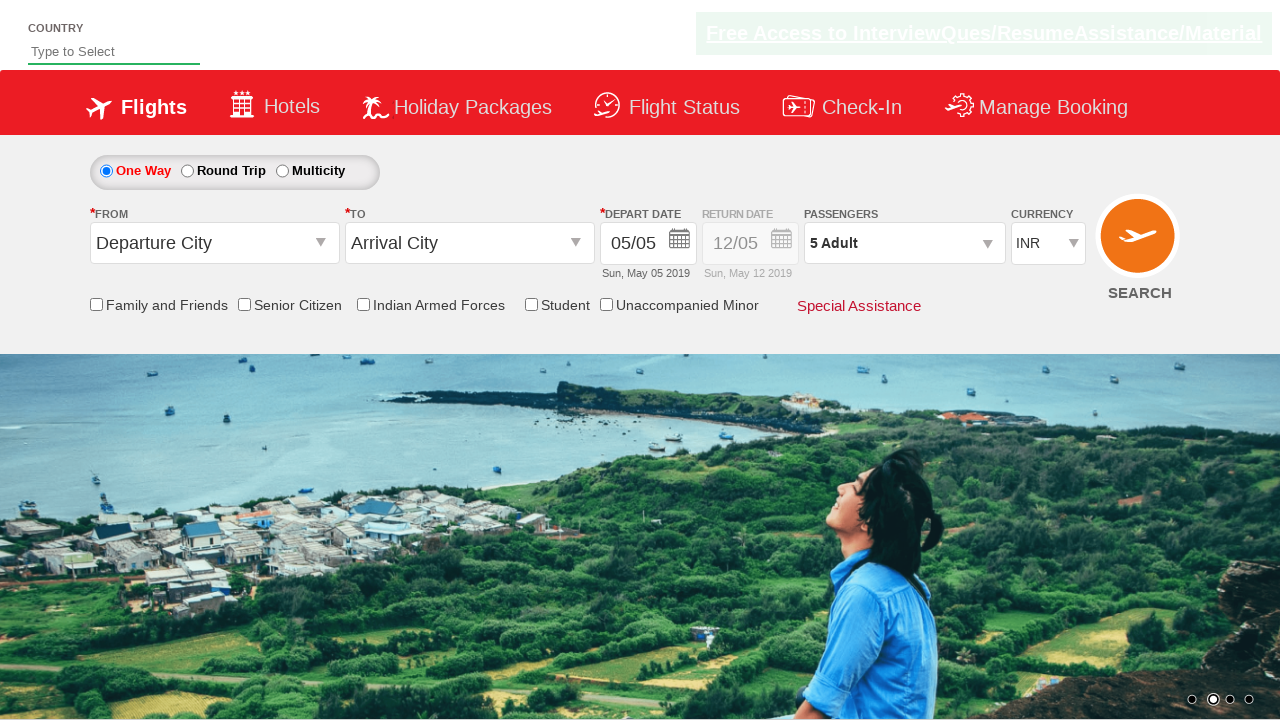

Verified passenger count displays '5 Adult'
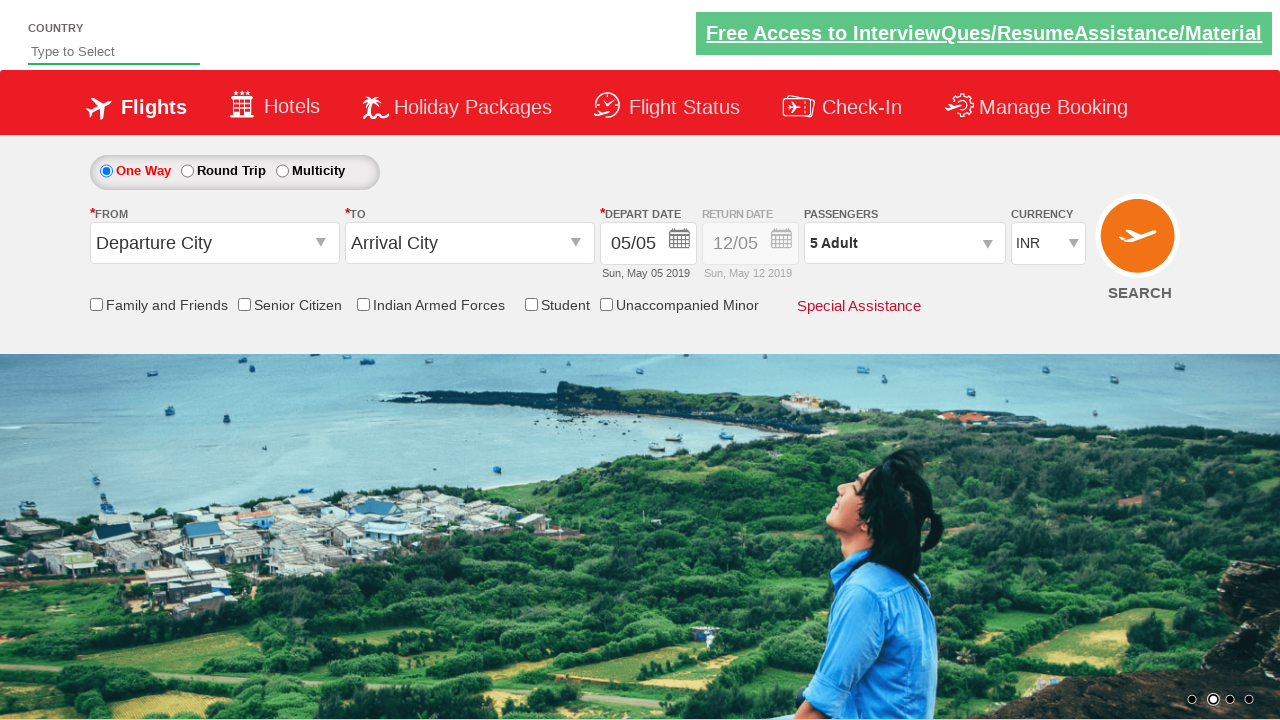

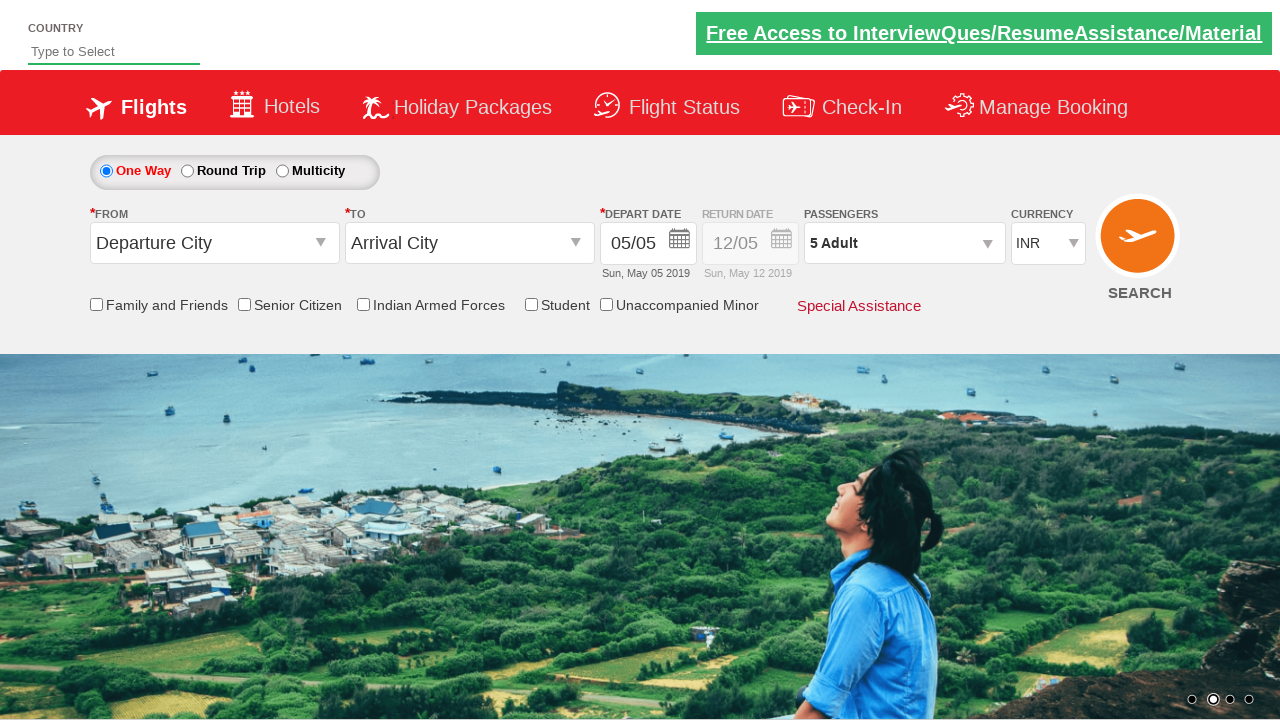